Navigates from SBIS website to Tensor website through contacts page, verifies news block presence, and navigates to the about page

Starting URL: https://sbis.ru/

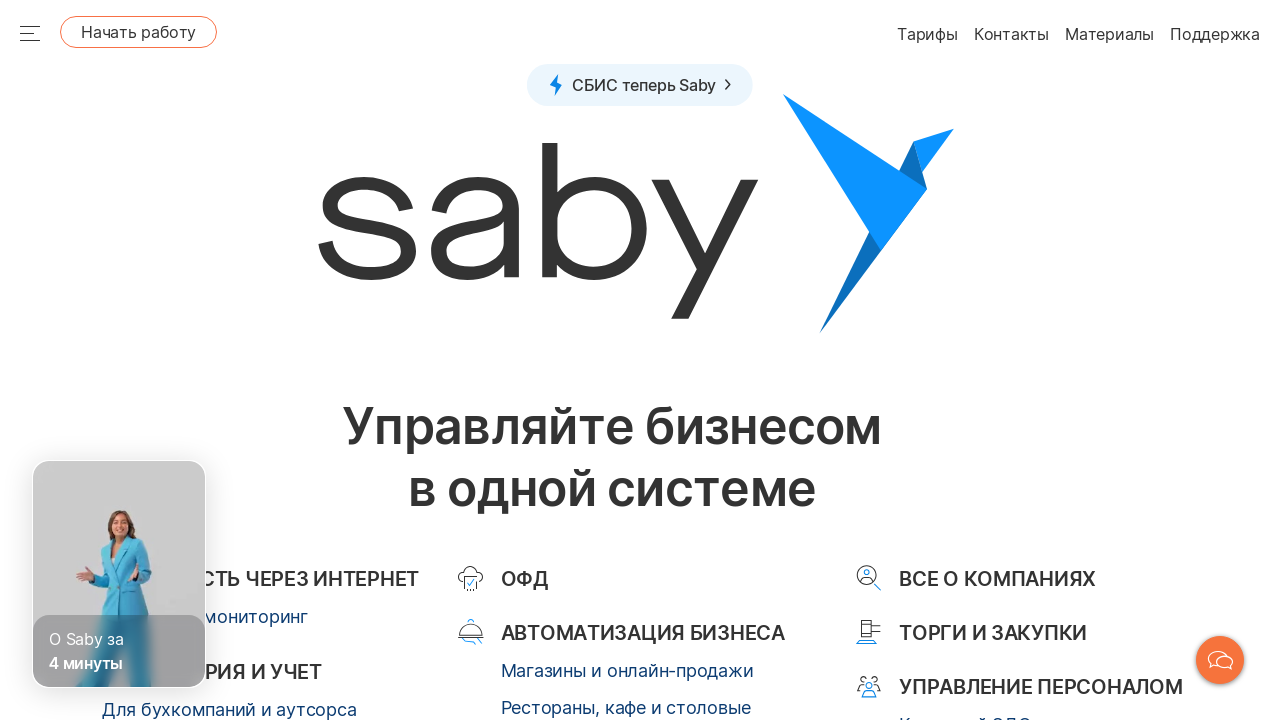

Clicked on Contacts link at (972, 360) on a[href="/contacts"]
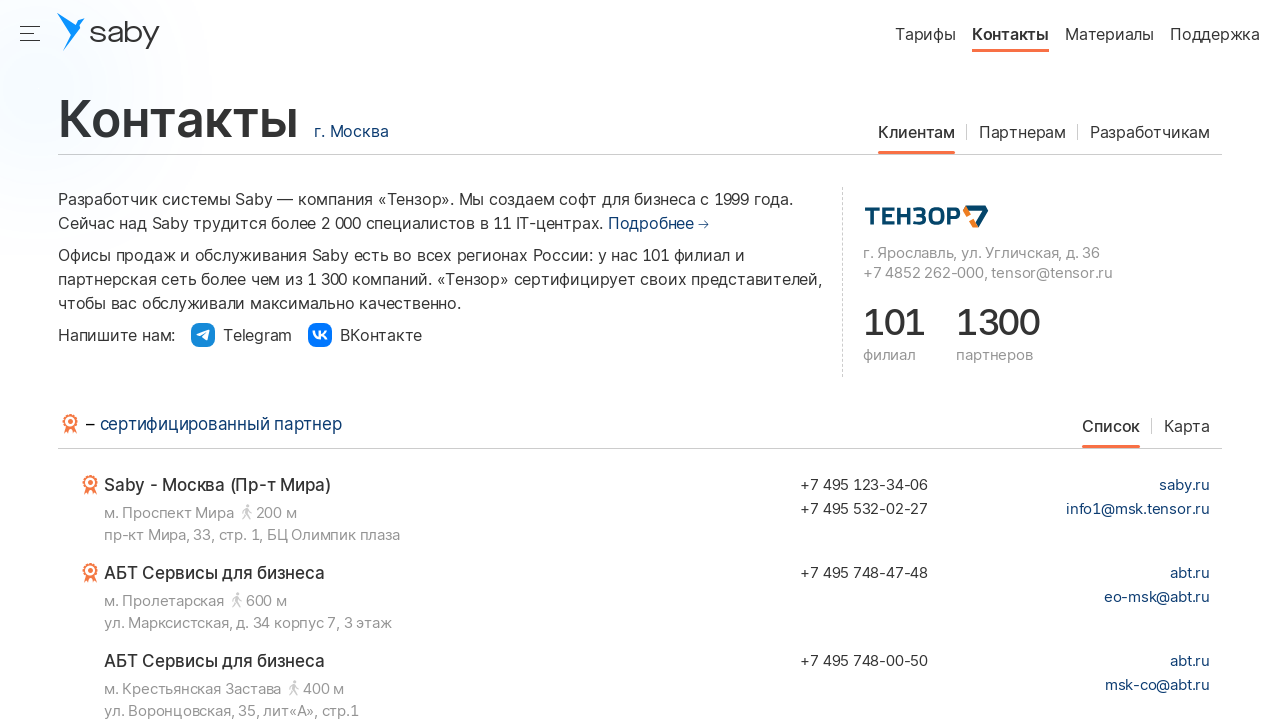

Tensor banner appeared on Contacts page
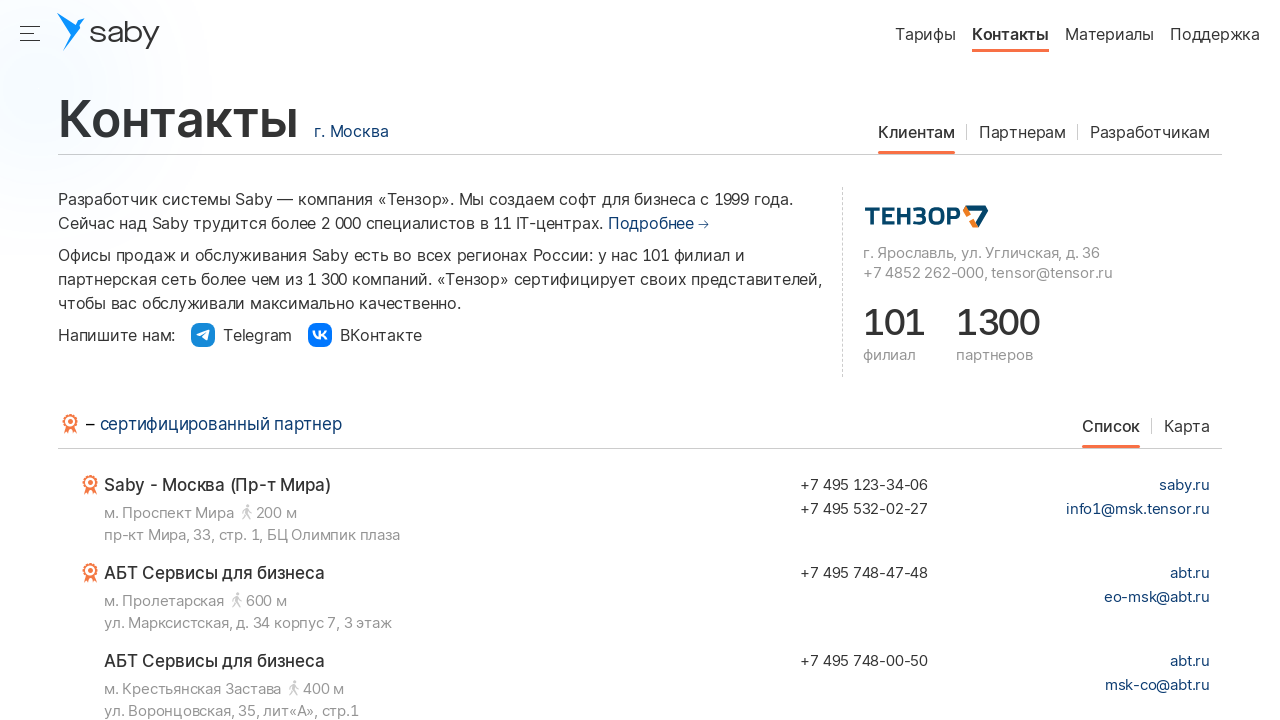

Clicked on Tensor banner to navigate to Tensor website at (906, 215) on .sbisru-Contacts__logo-tensor
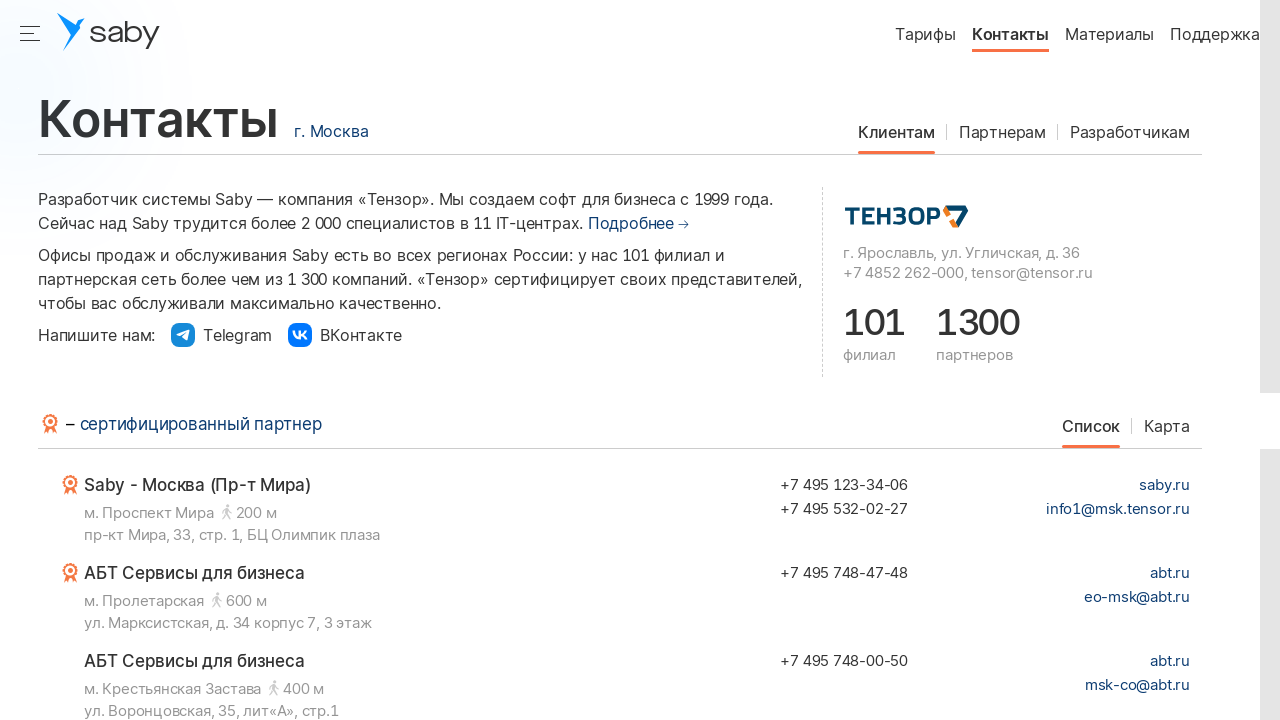

Waited for new tab to open
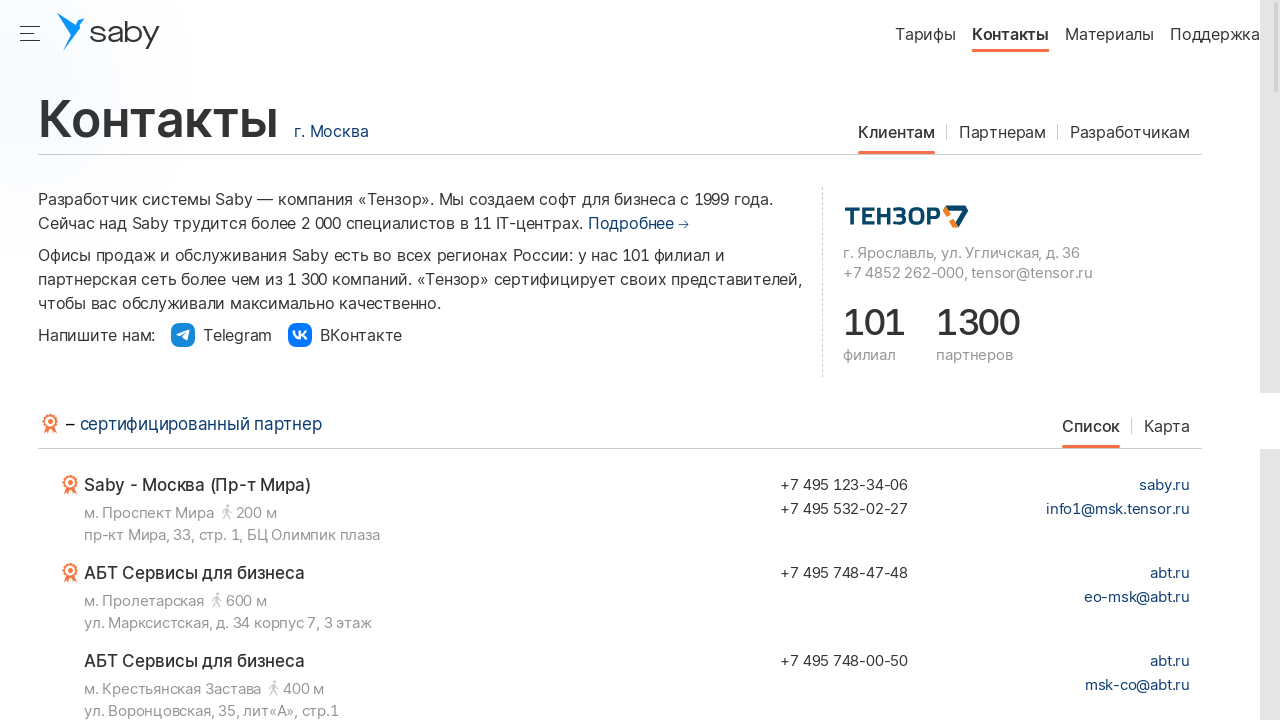

Switched to Tensor website tab
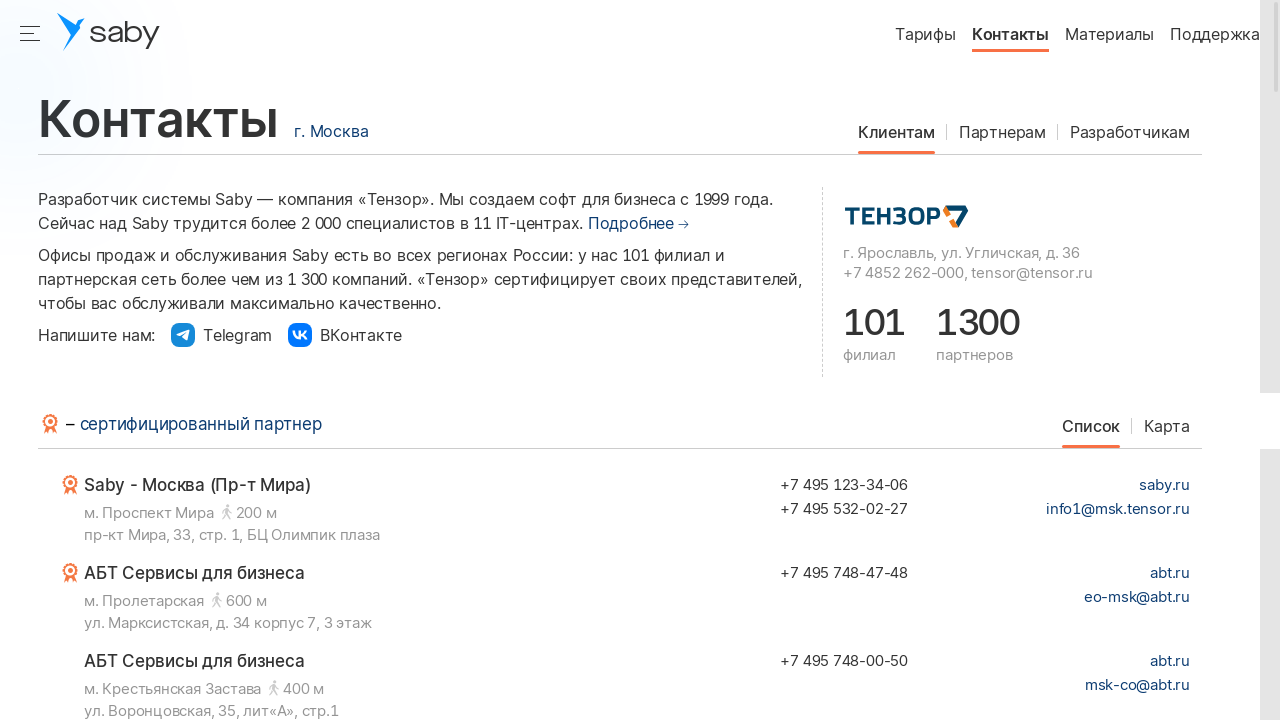

Navigated to Tensor website (https://tensor.ru/)
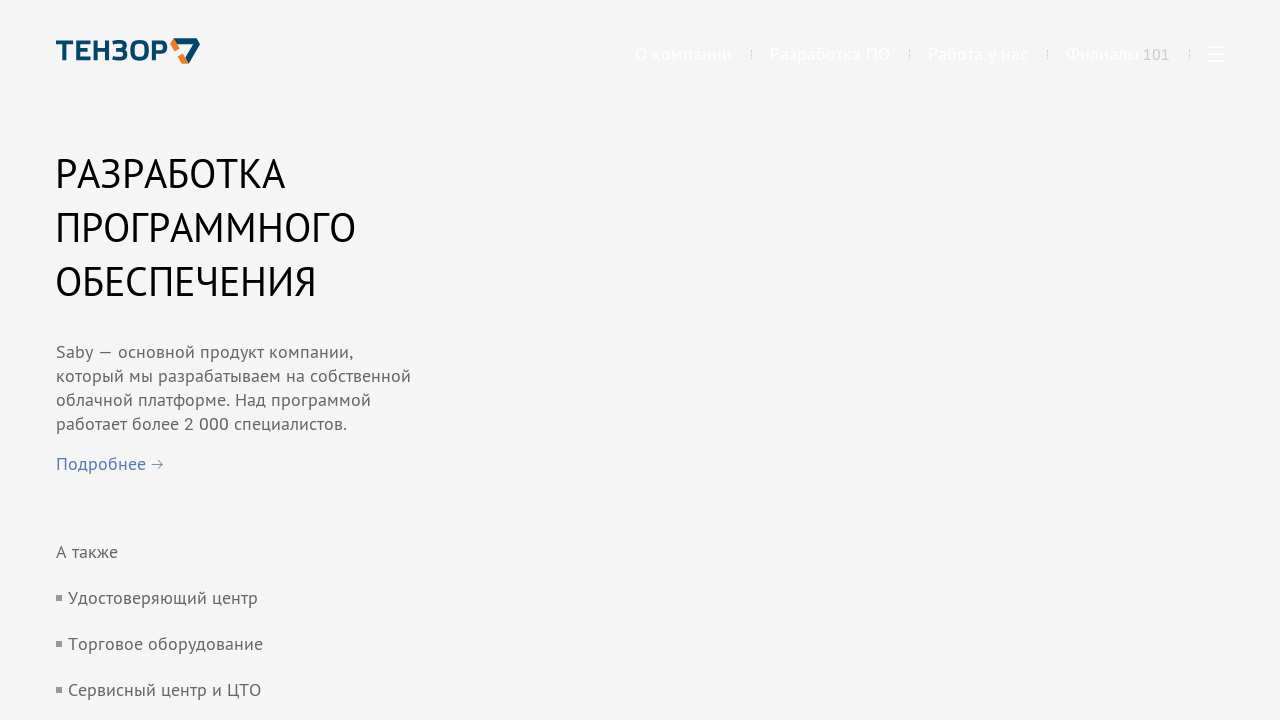

News block with title 'Сила в людях' became visible
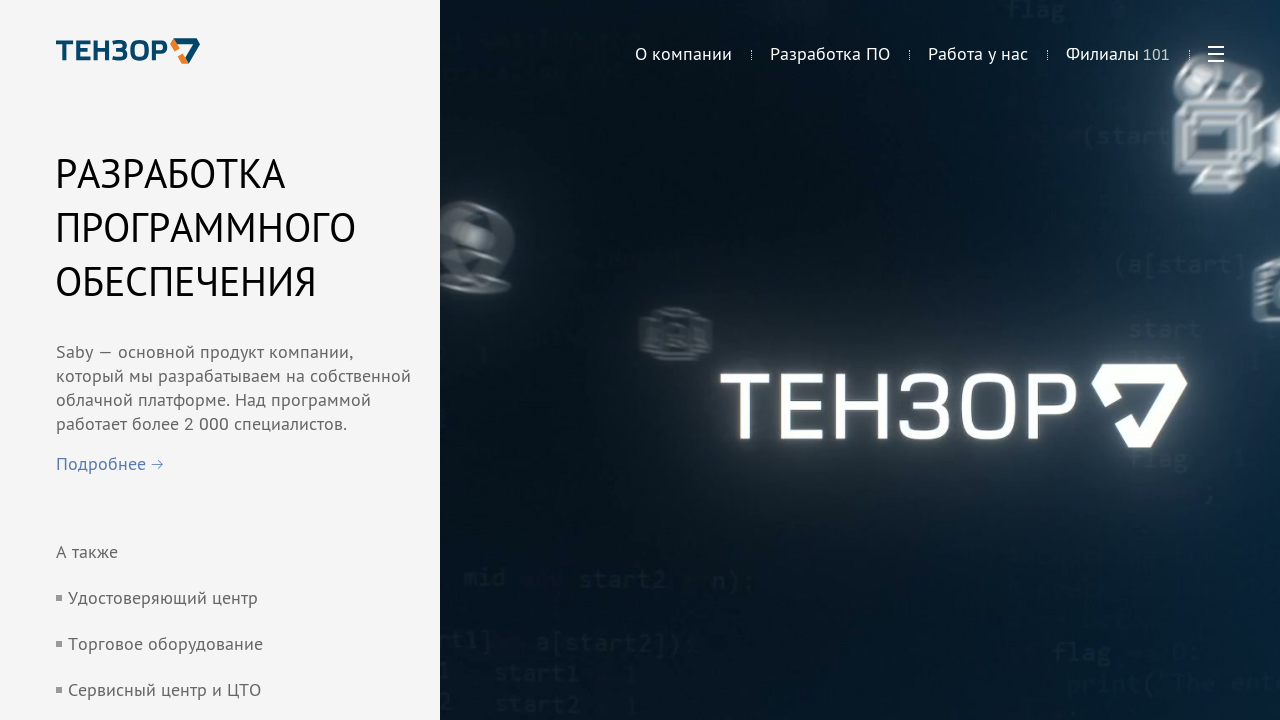

Located about page links
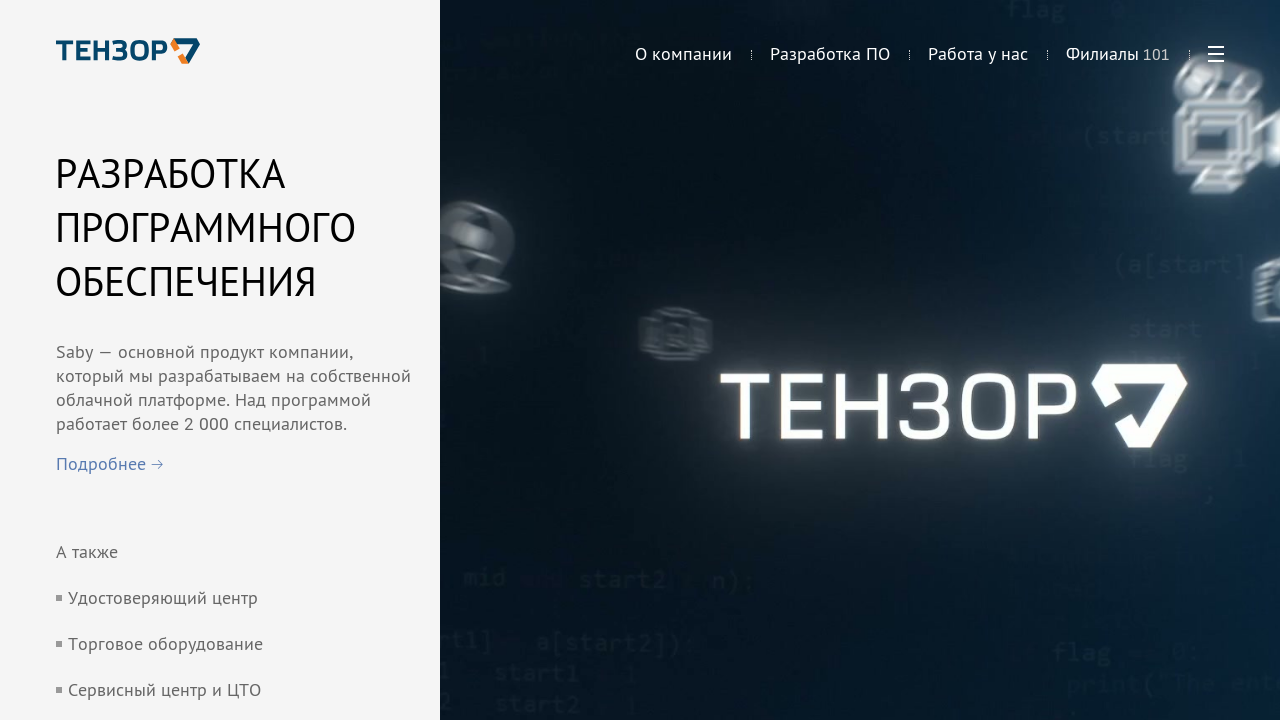

Clicked on 'Подробнее' (About) link at (156, 360) on .tensor_ru-link >> nth=1
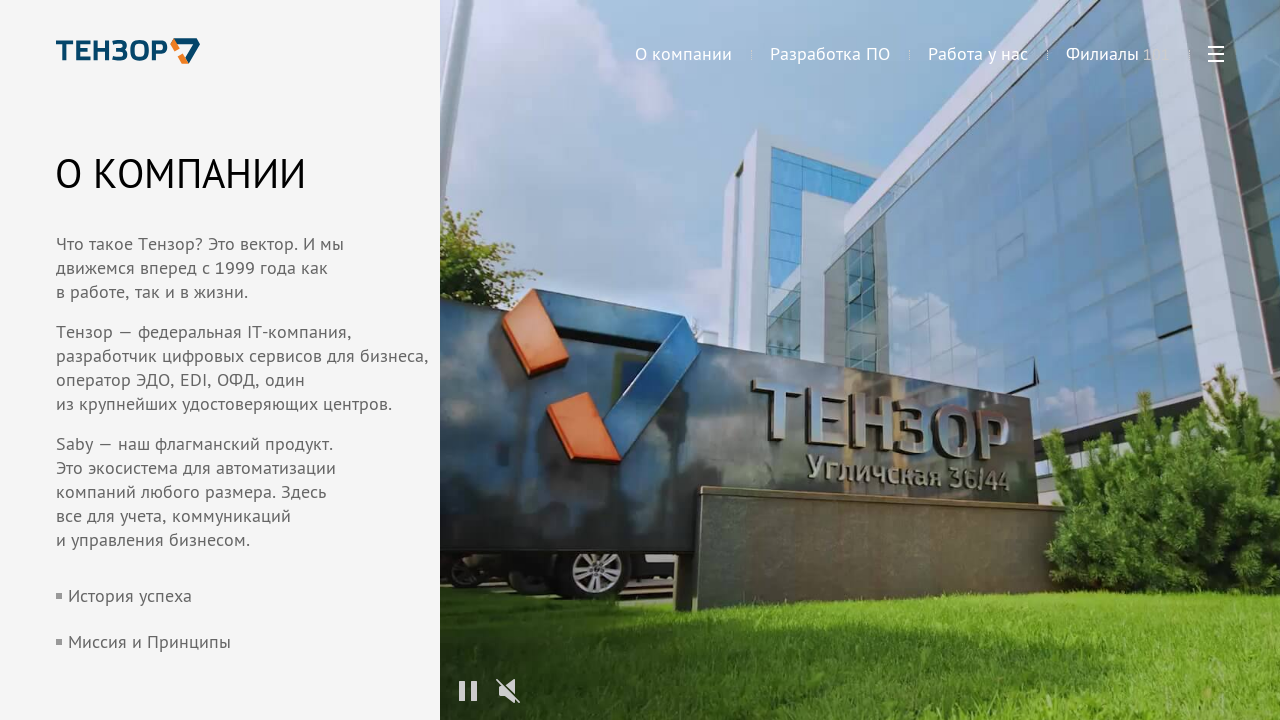

Navigated to Tensor about page (https://tensor.ru/about)
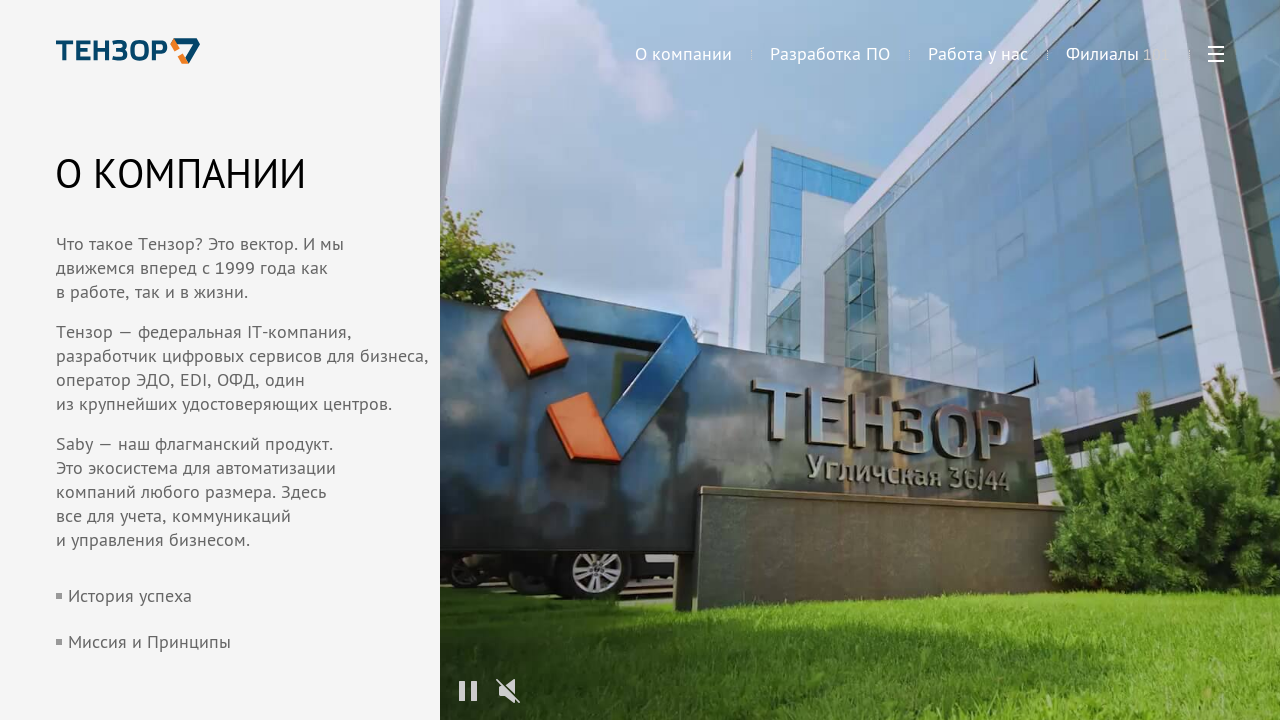

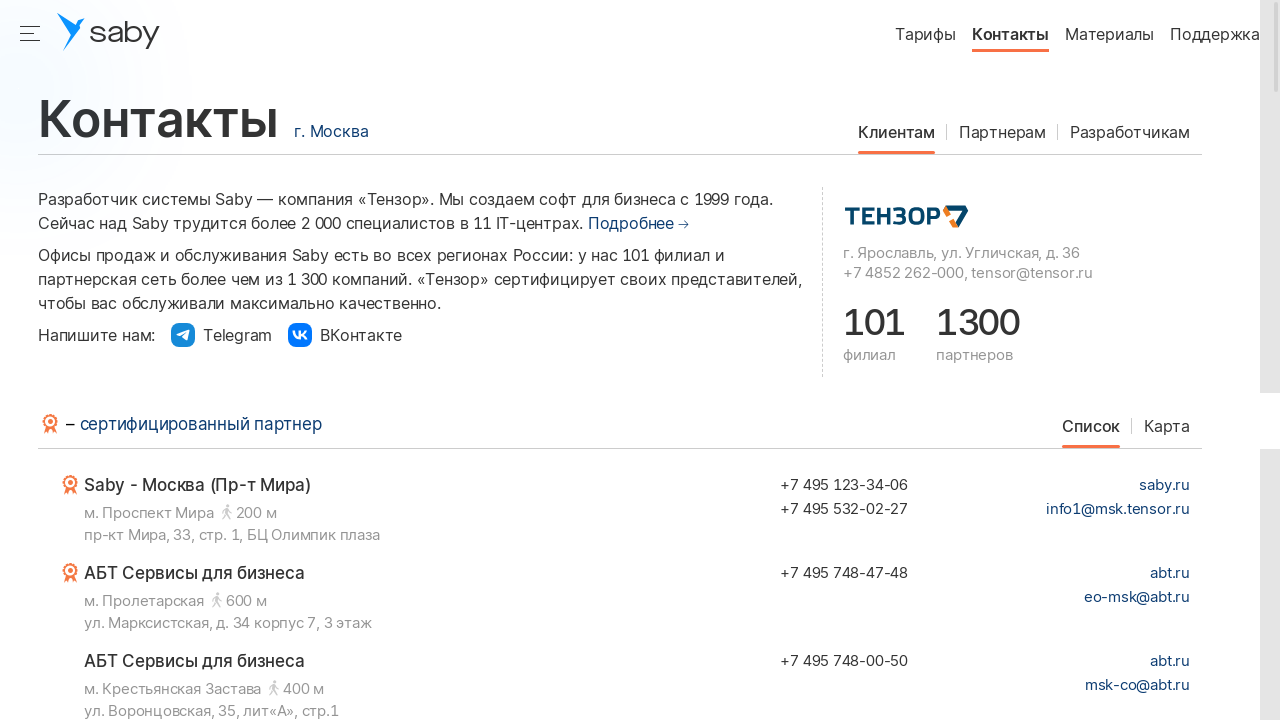